Clicks the "Разработка" (Development) filter button to filter free events by development/programming category.

Starting URL: https://skillfactory.ru/free-events

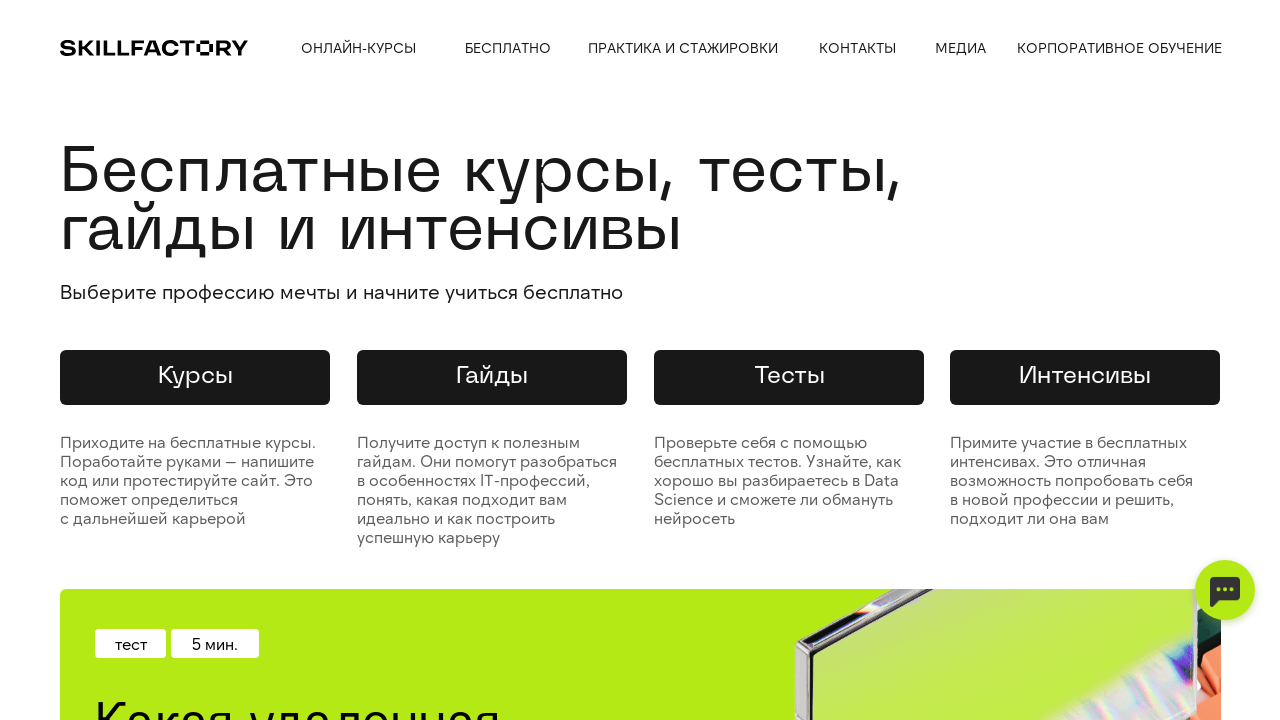

Navigated to free events page
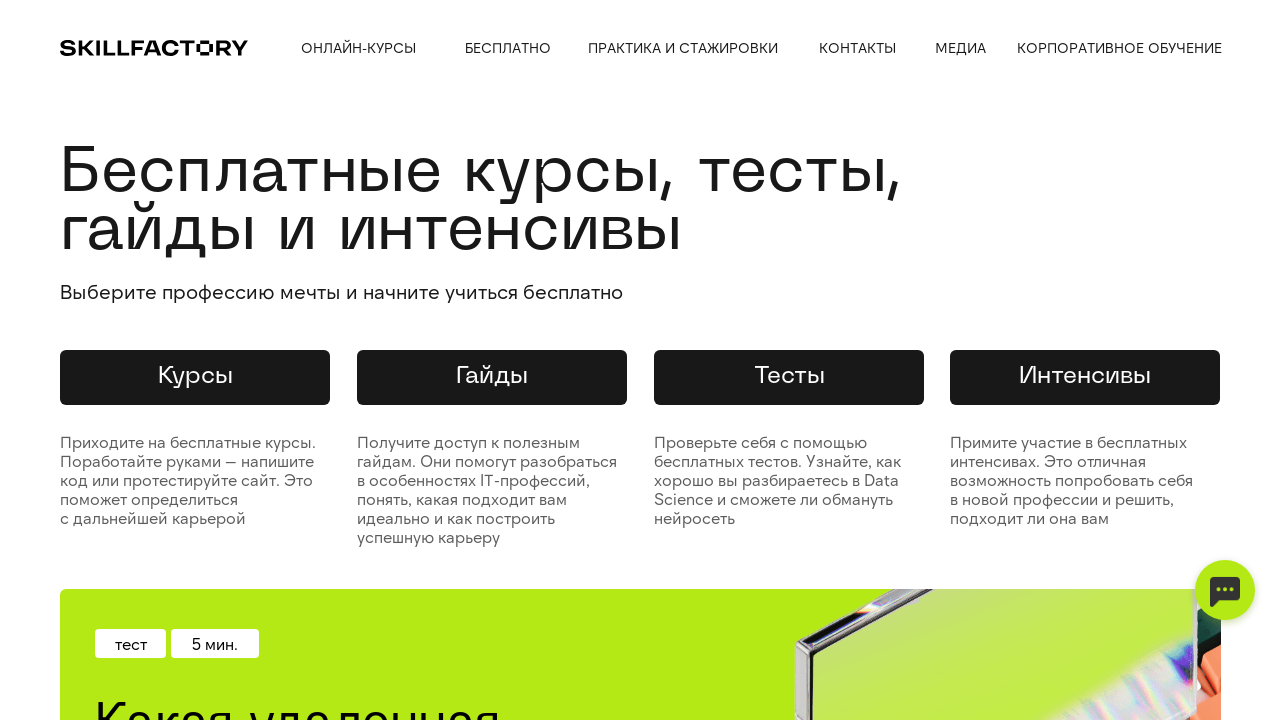

Clicked 'Разработка' (Development) filter button at (110, 360) on xpath=//div[text()='Разработка']
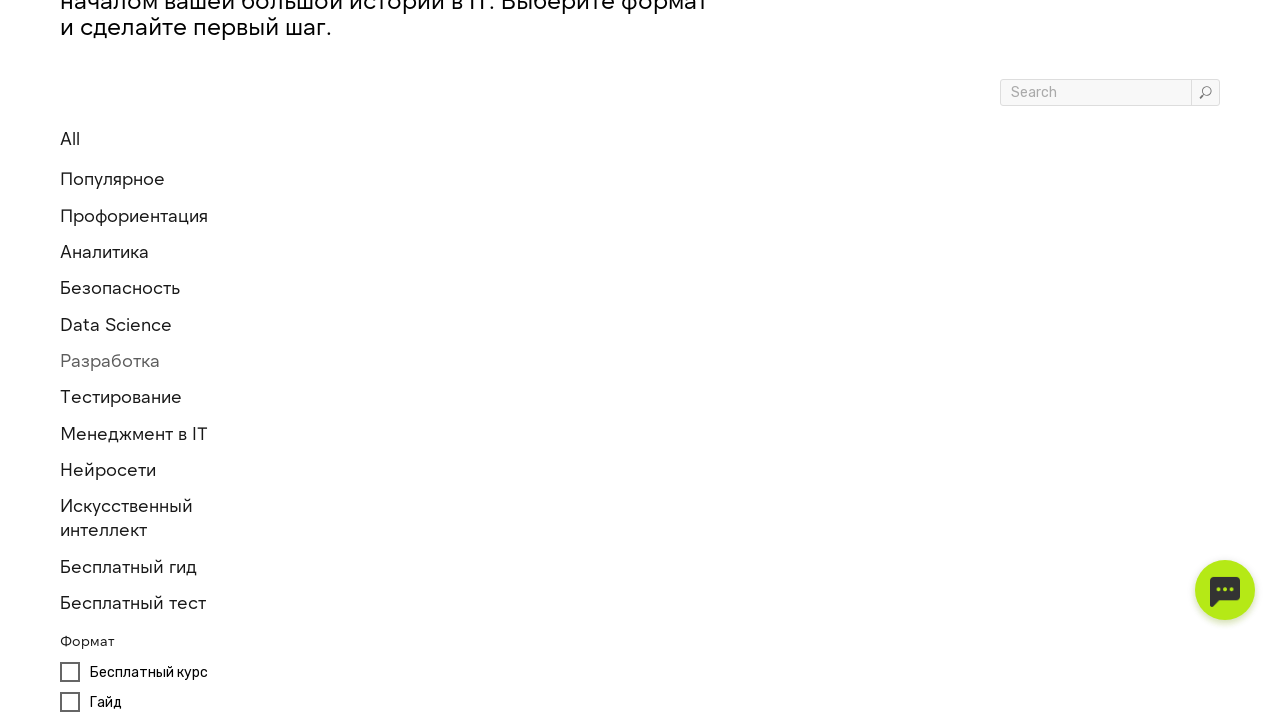

Page content loaded after filter applied
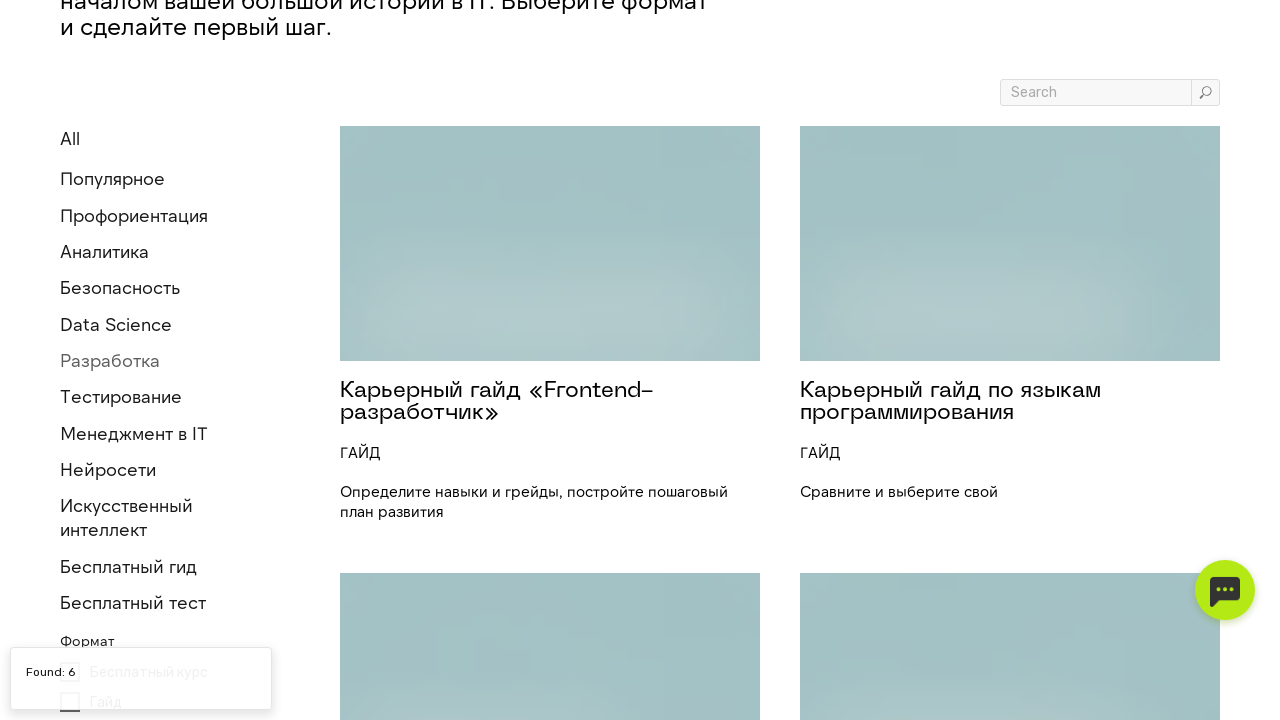

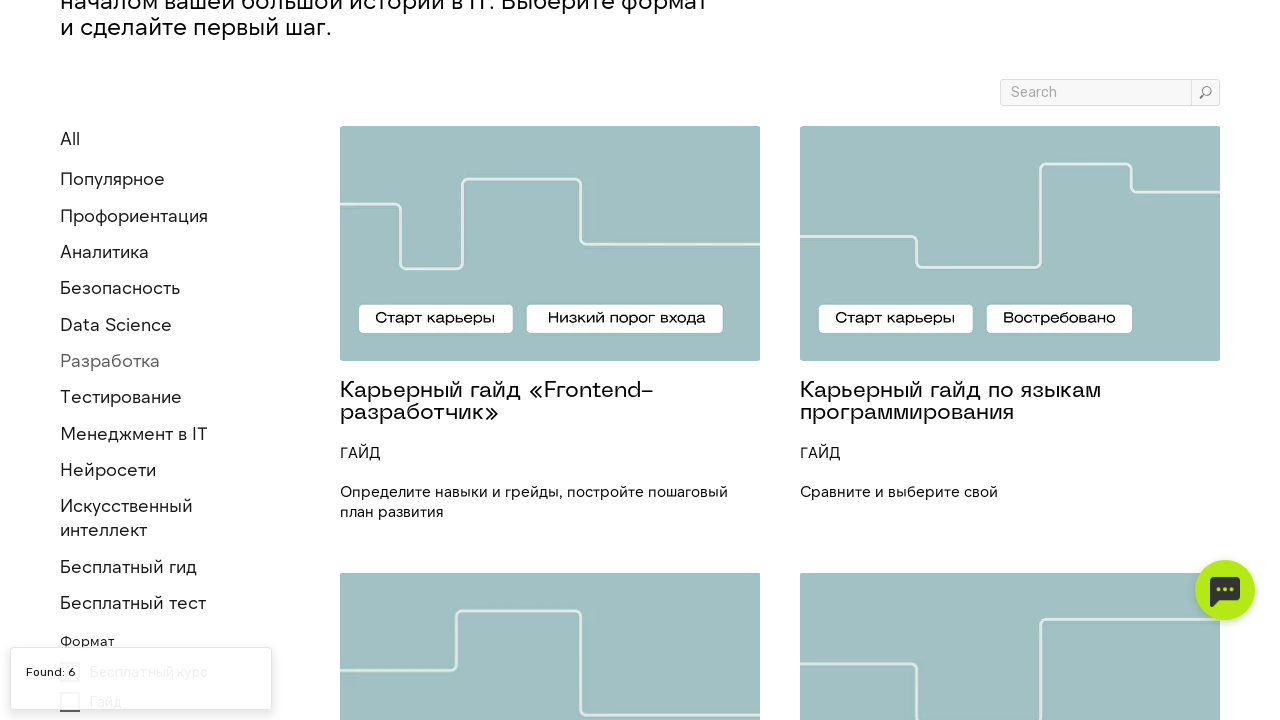